Tests HTML dropdown functionality by selecting multiple options from a multi-select dropdown and verifying the first selected option

Starting URL: https://www.hyrtutorials.com/p/html-dropdown-elements-practice.html

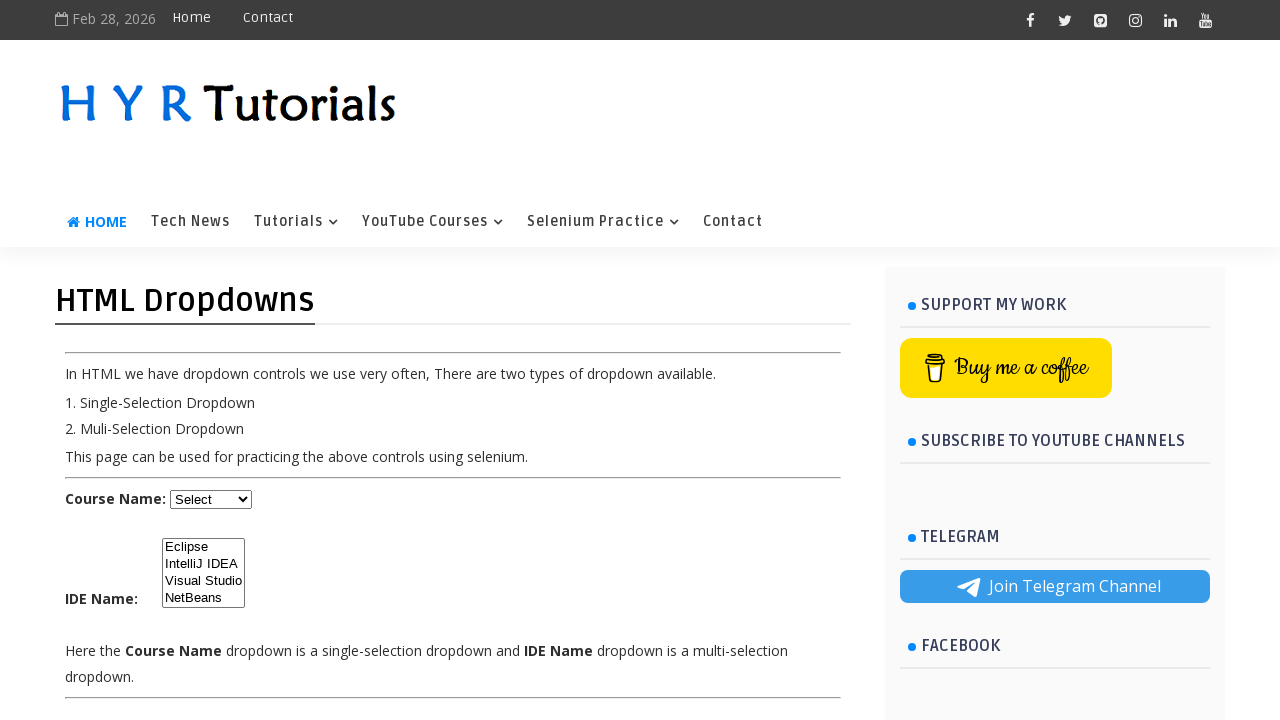

Located the multi-select dropdown element with id 'ide'
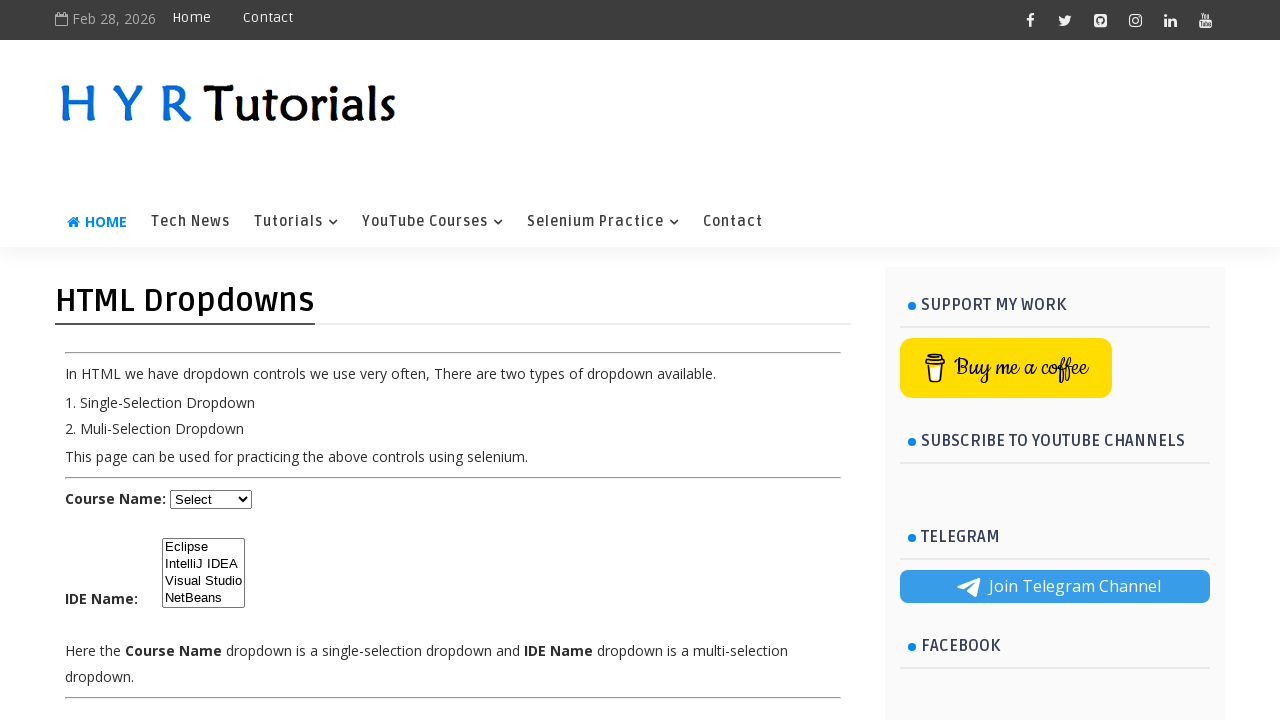

Selected 4th option (index 3) from the dropdown on select#ide
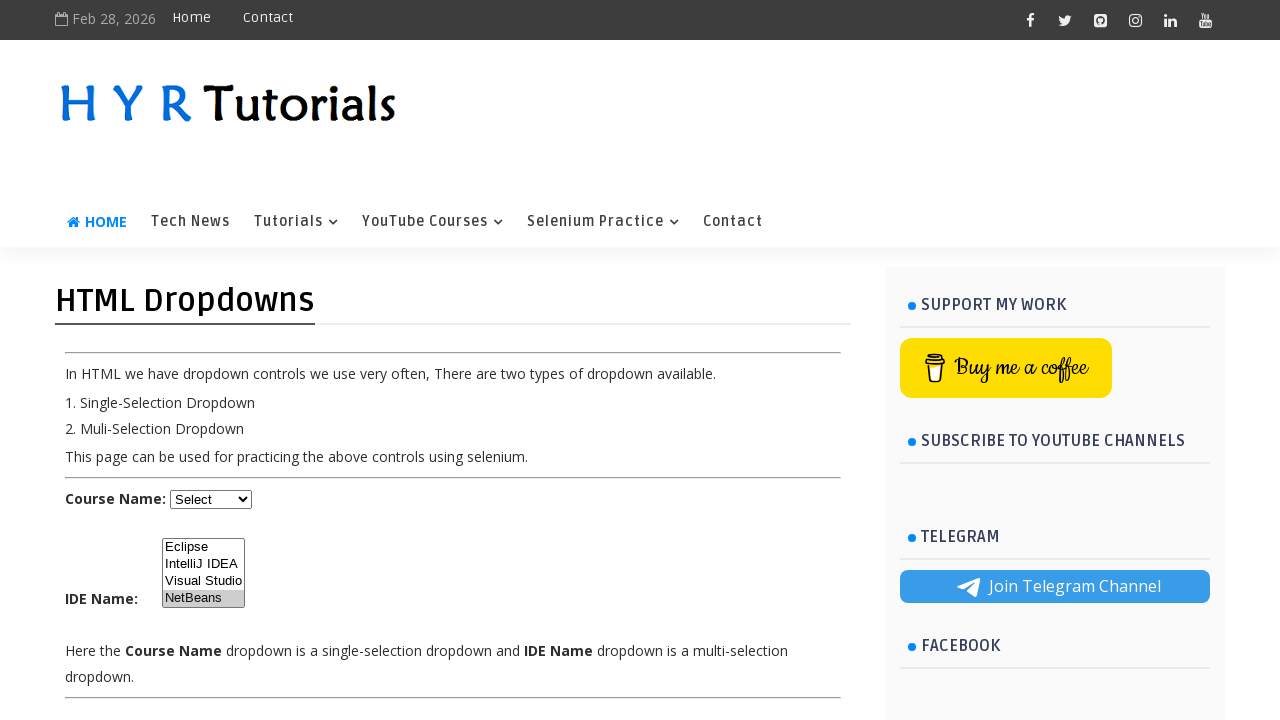

Selected 3rd option (index 2) from the dropdown on select#ide
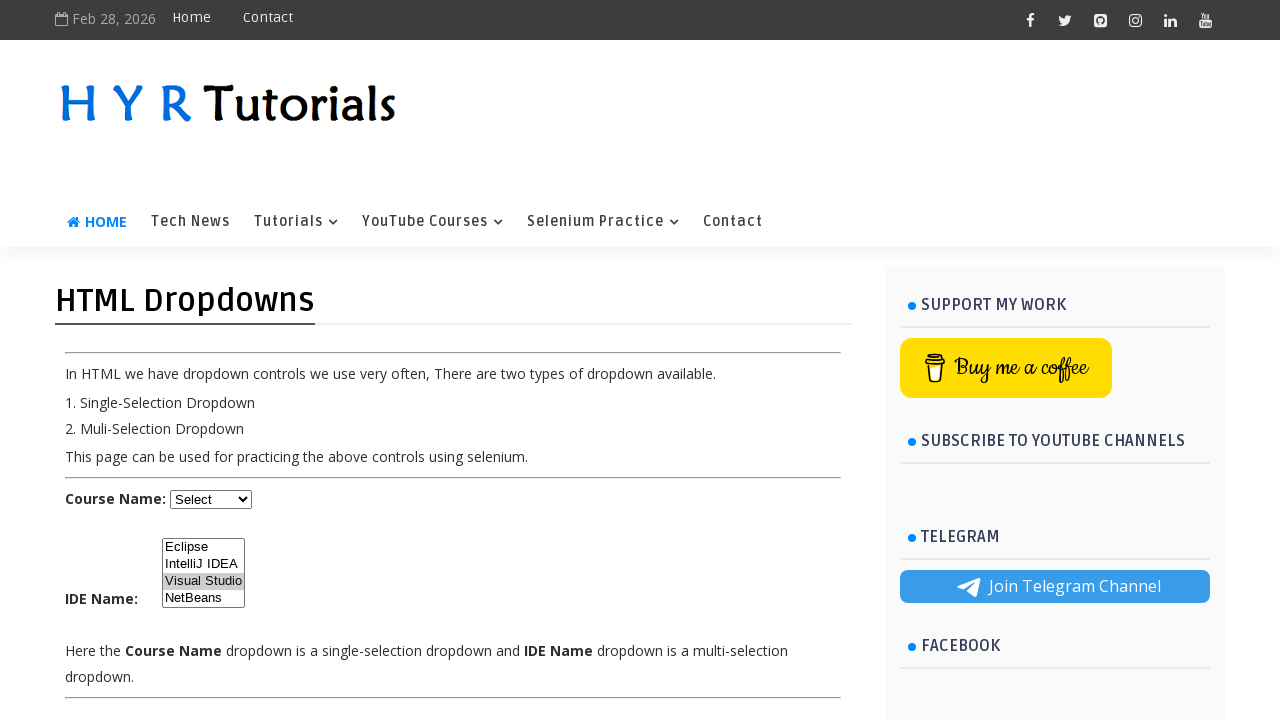

Selected 2nd option (index 1) from the dropdown on select#ide
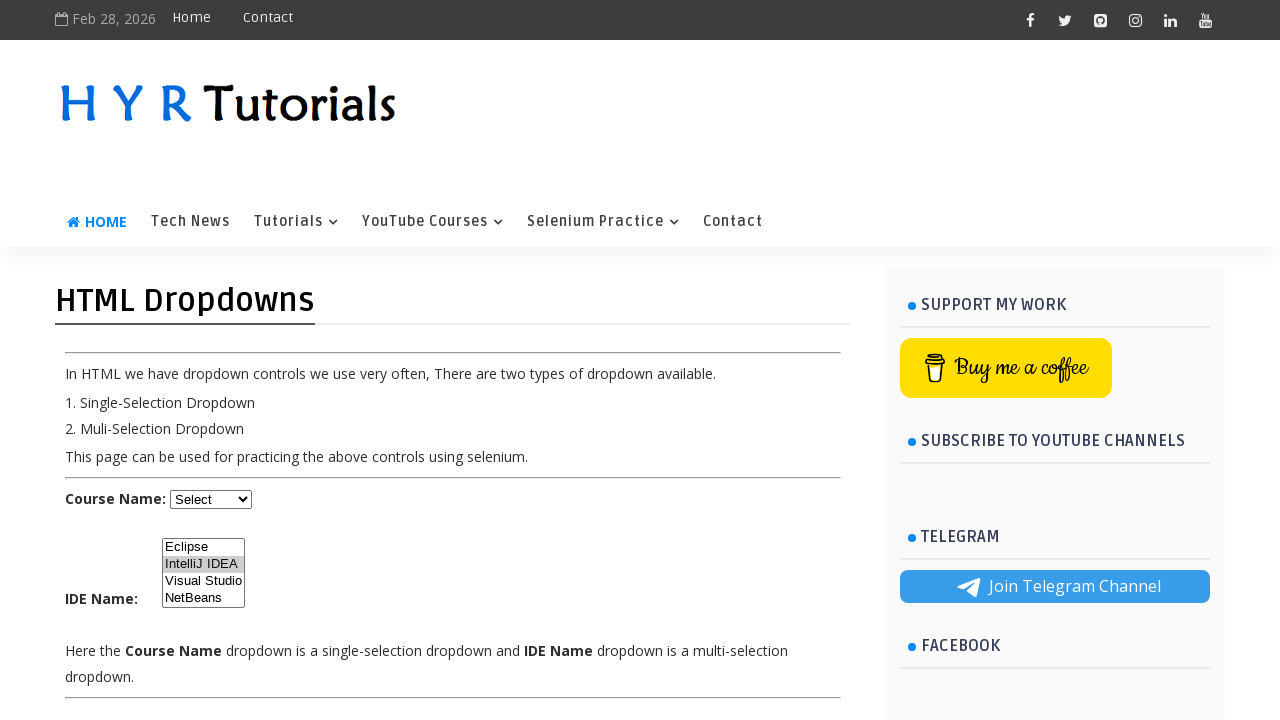

Verified dropdown element is visible with all selections made
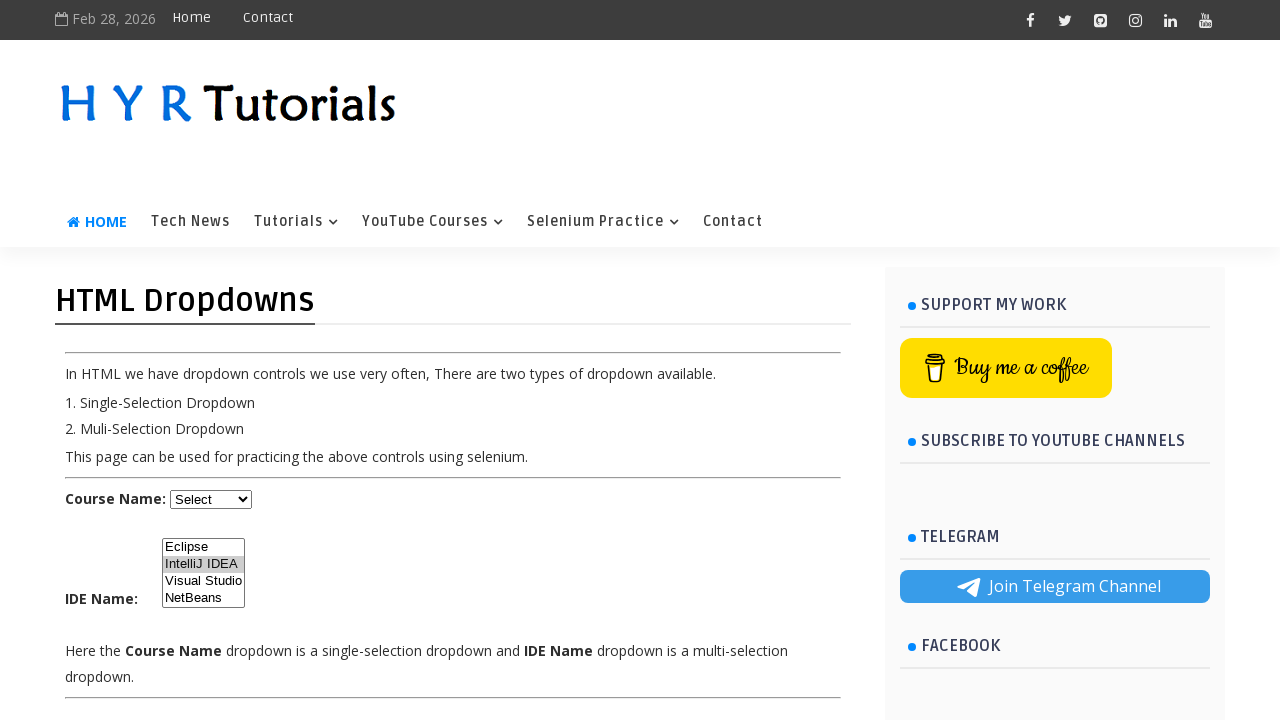

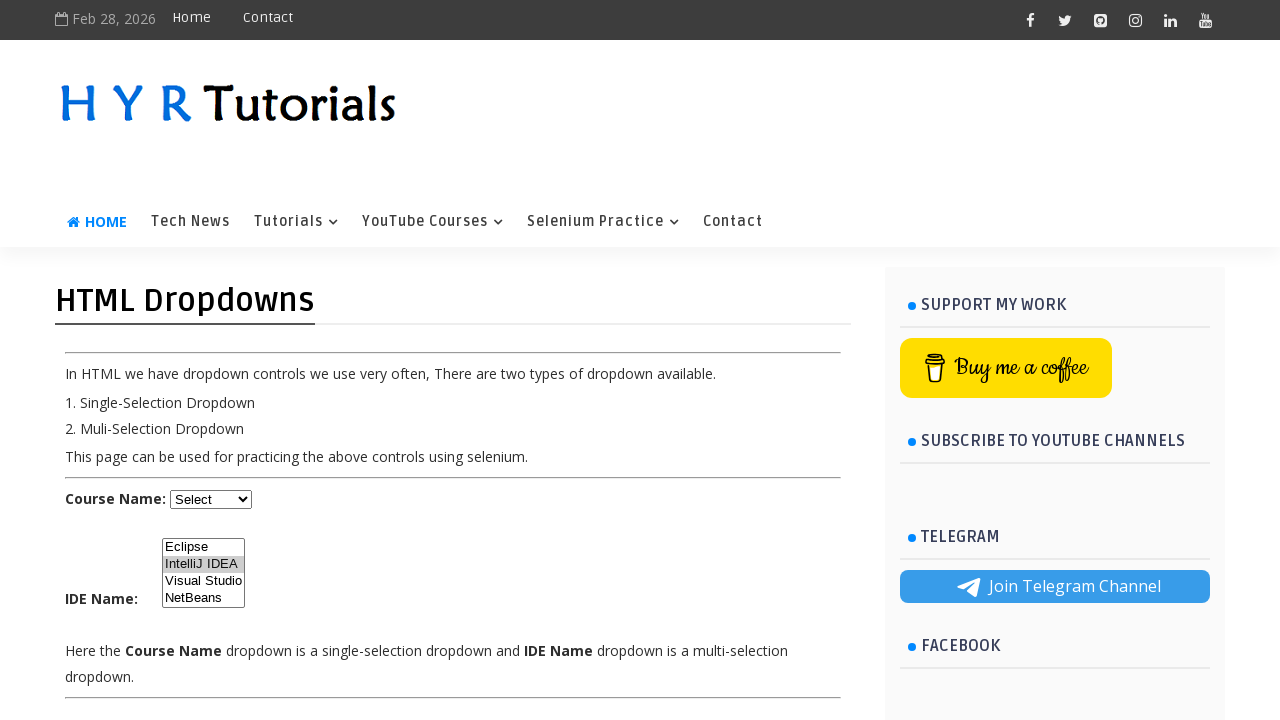